Navigates to Greens Tech training website, hovers over the courses menu to reveal RPA submenu, then clicks on Blue Prism Certification Training link

Starting URL: http://greenstech.in/selenium-course-content.html

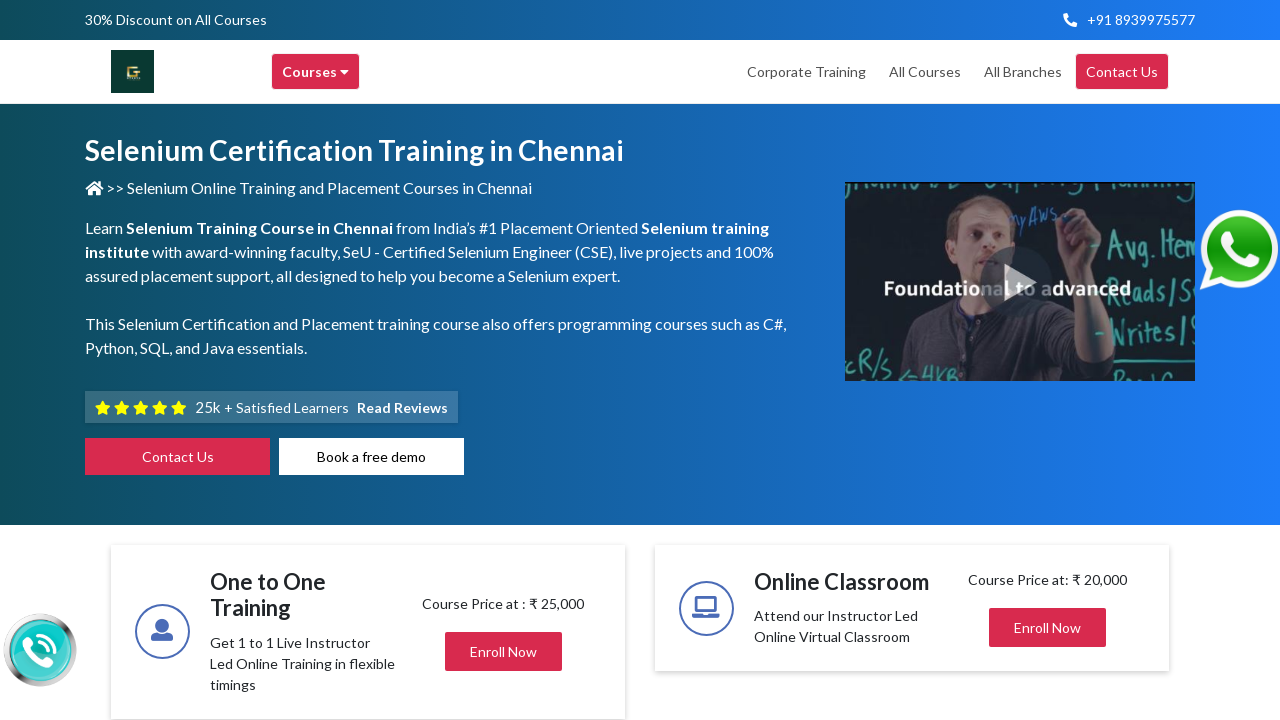

Hovered over courses menu to reveal dropdown at (316, 72) on div.header-browse-greens
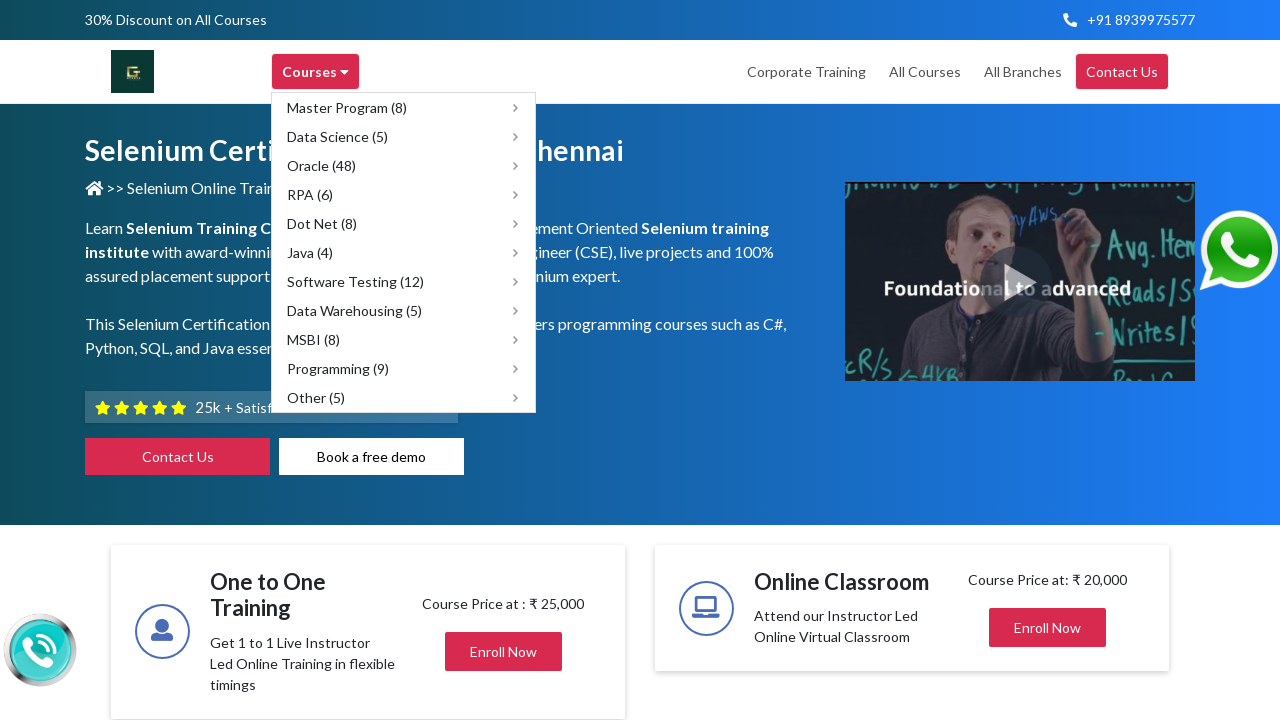

Hovered over RPA option to reveal submenu at (310, 194) on xpath=//span[text()='RPA (6)']
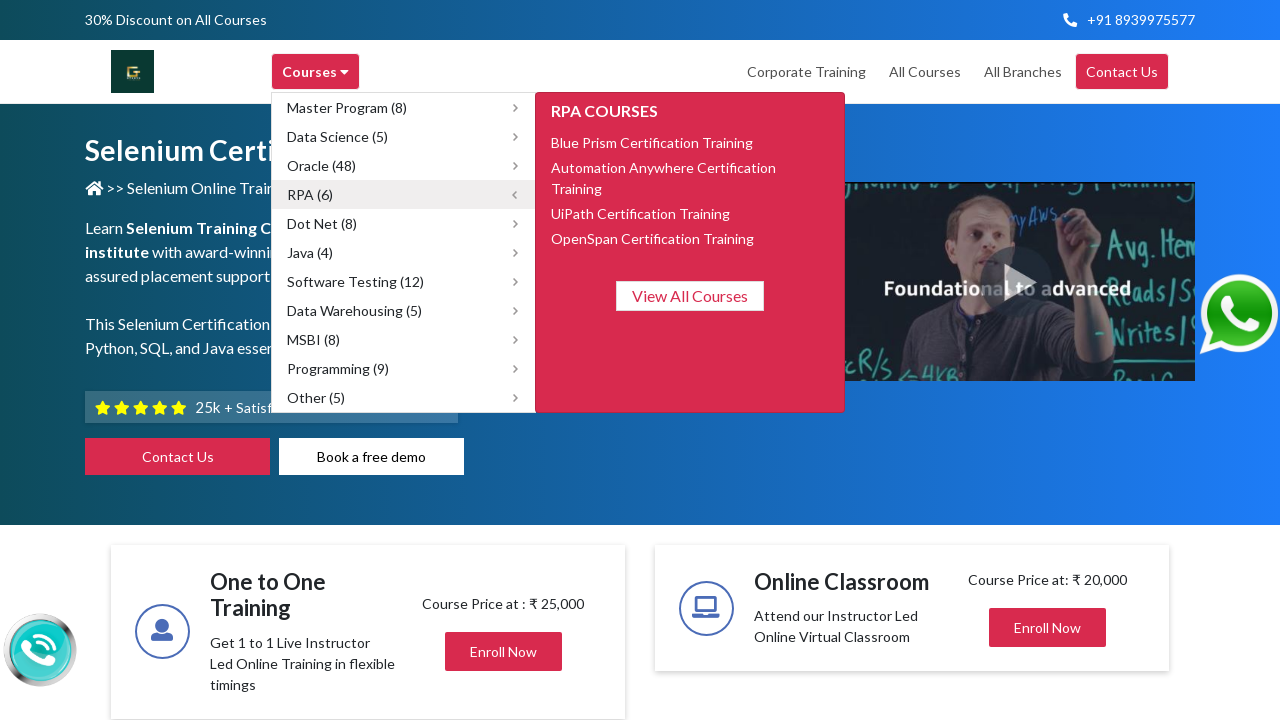

Clicked on Blue Prism Certification Training link at (652, 142) on xpath=//span[text()='Blue Prism Certification Training']
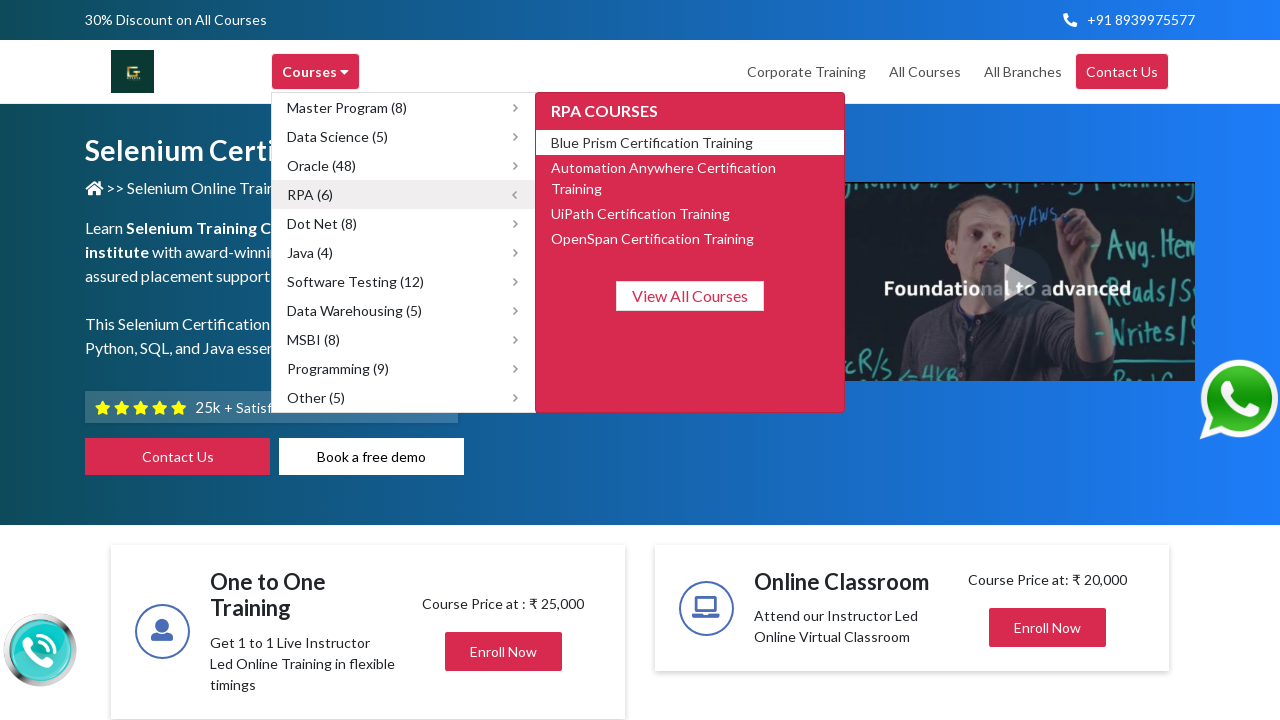

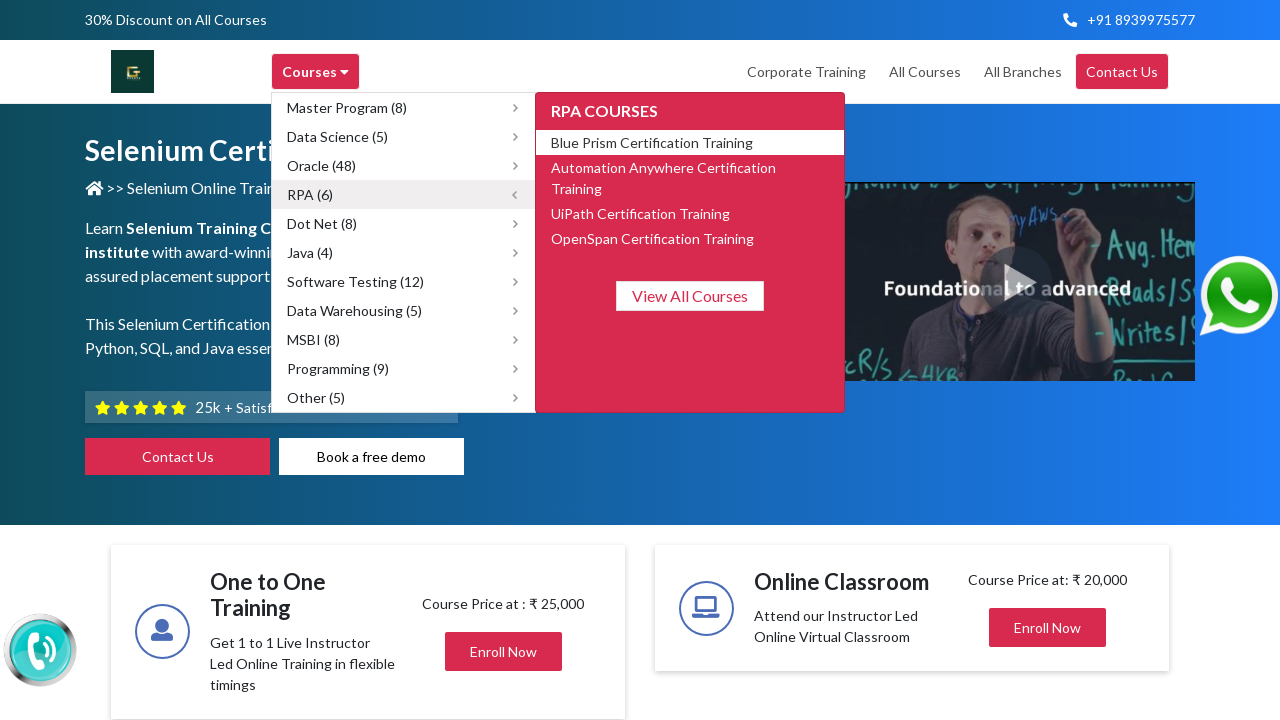